Tests adding multiple todo tasks to a TodoMVC application by filling the input field and pressing Enter for each task, then iterating through the list items to verify they were added.

Starting URL: https://demo.playwright.dev/todomvc/#/

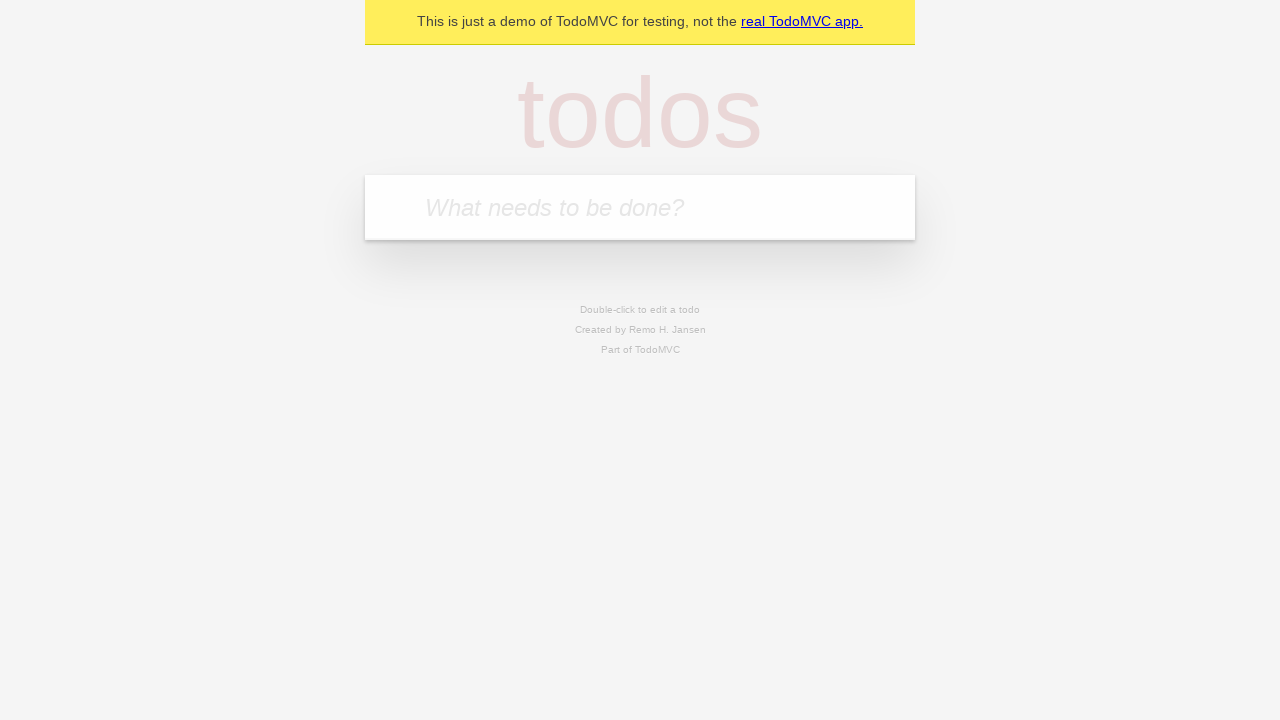

Filled new-todo field with 'Buy the milk' on .new-todo
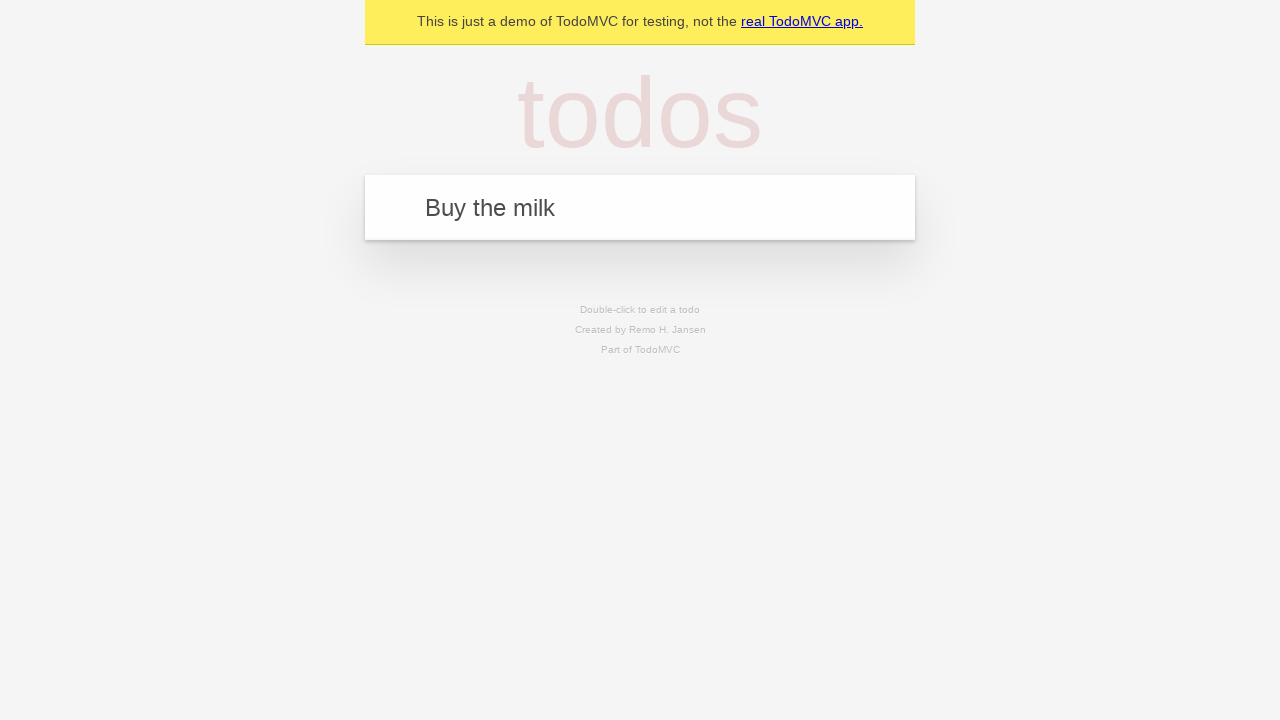

Pressed Enter to add first todo task
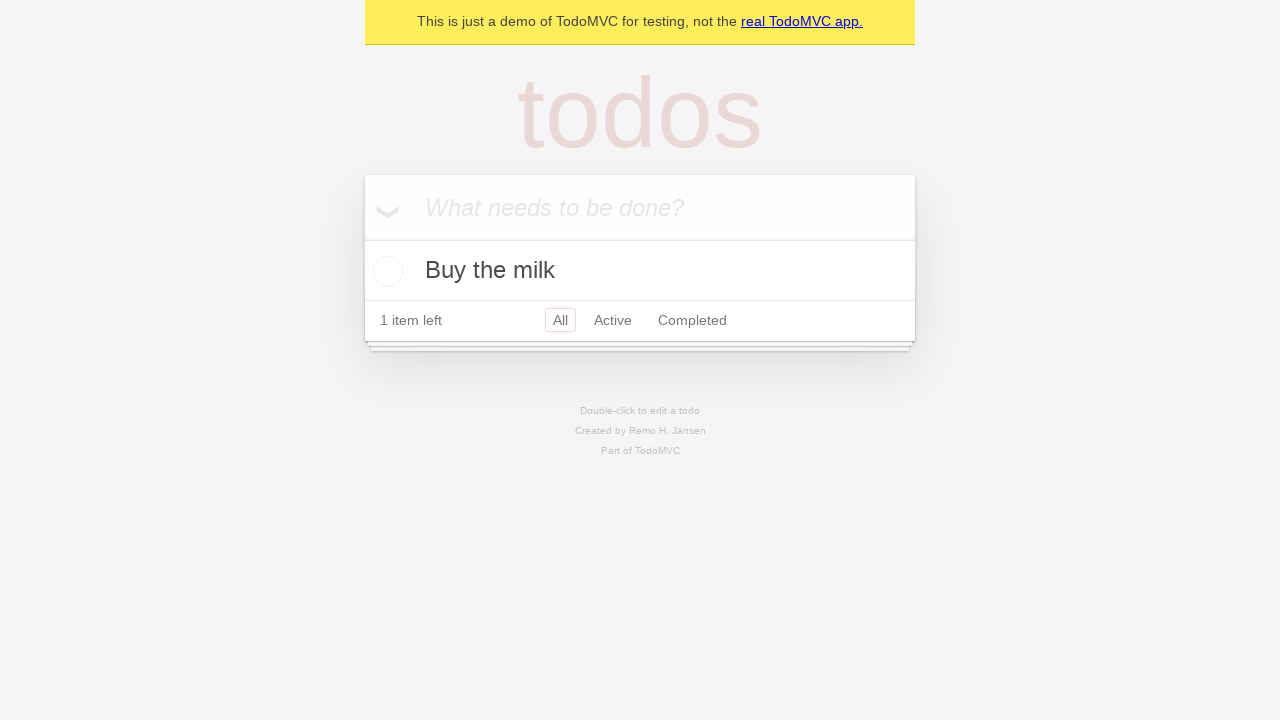

Filled new-todo field with 'reading the book' on .new-todo
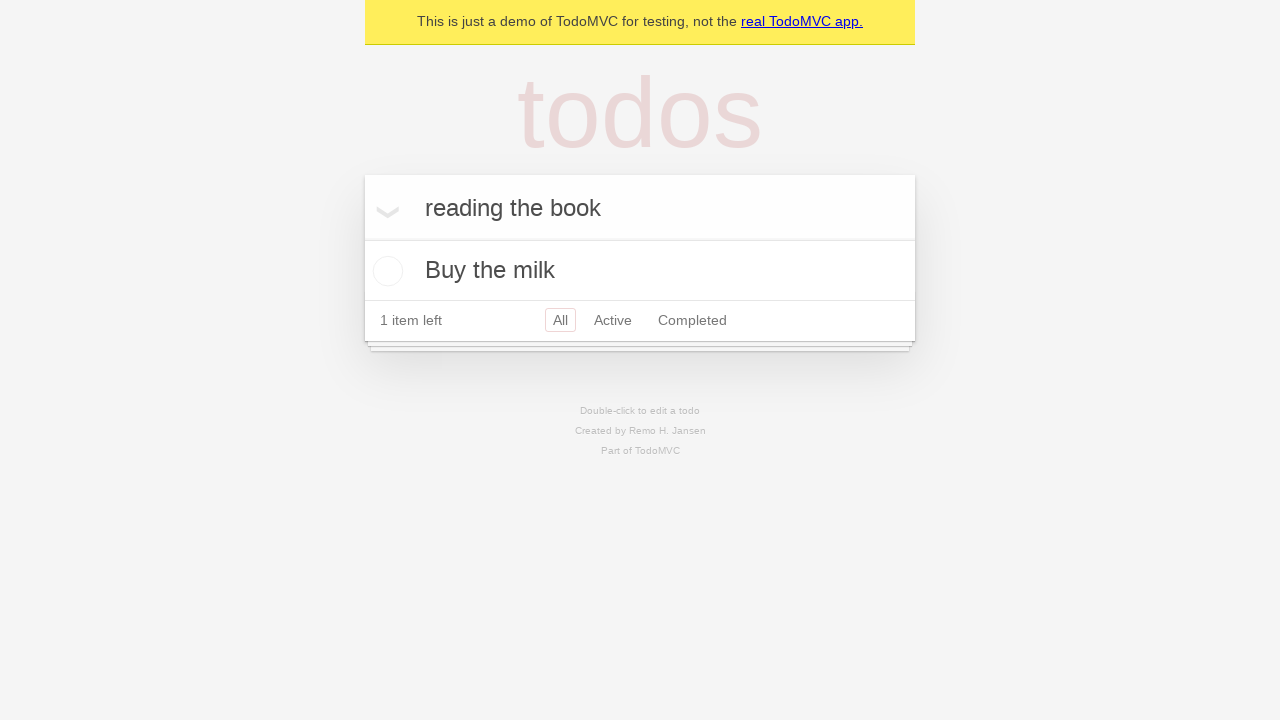

Pressed Enter to add second todo task
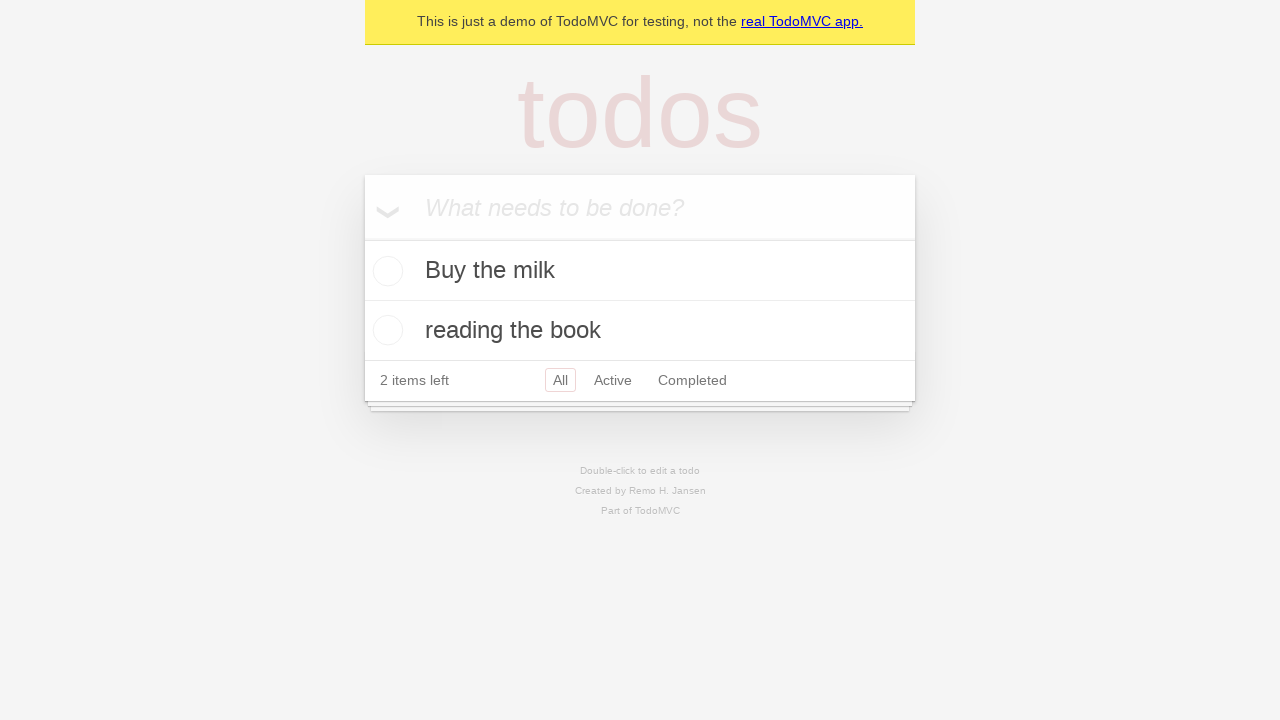

Filled new-todo field with 'workout for 30 min' on .new-todo
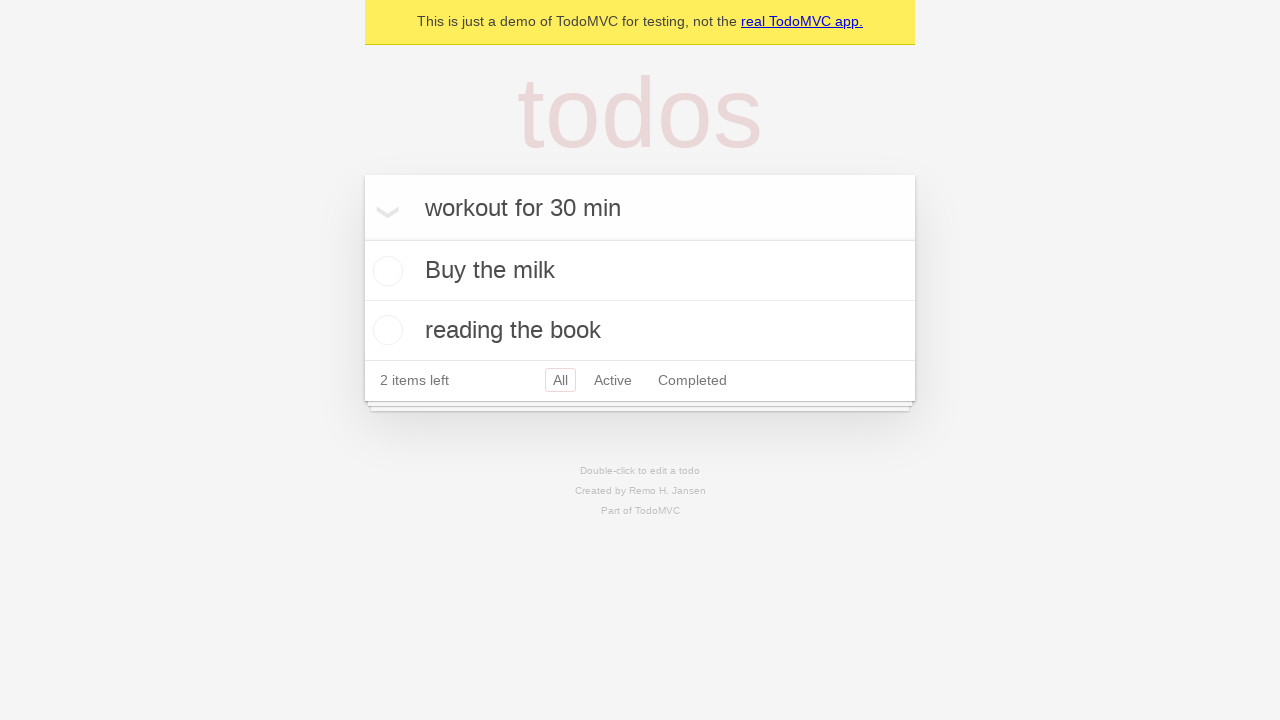

Pressed Enter to add third todo task
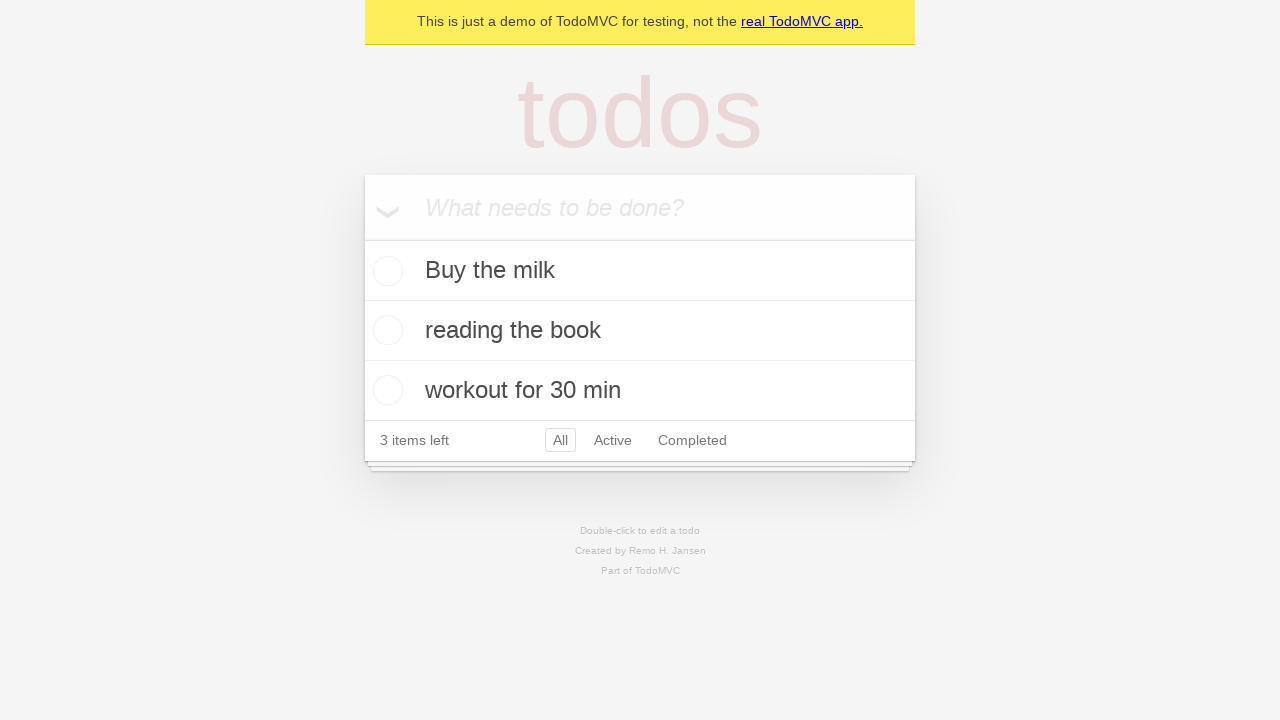

Todo items loaded and became visible
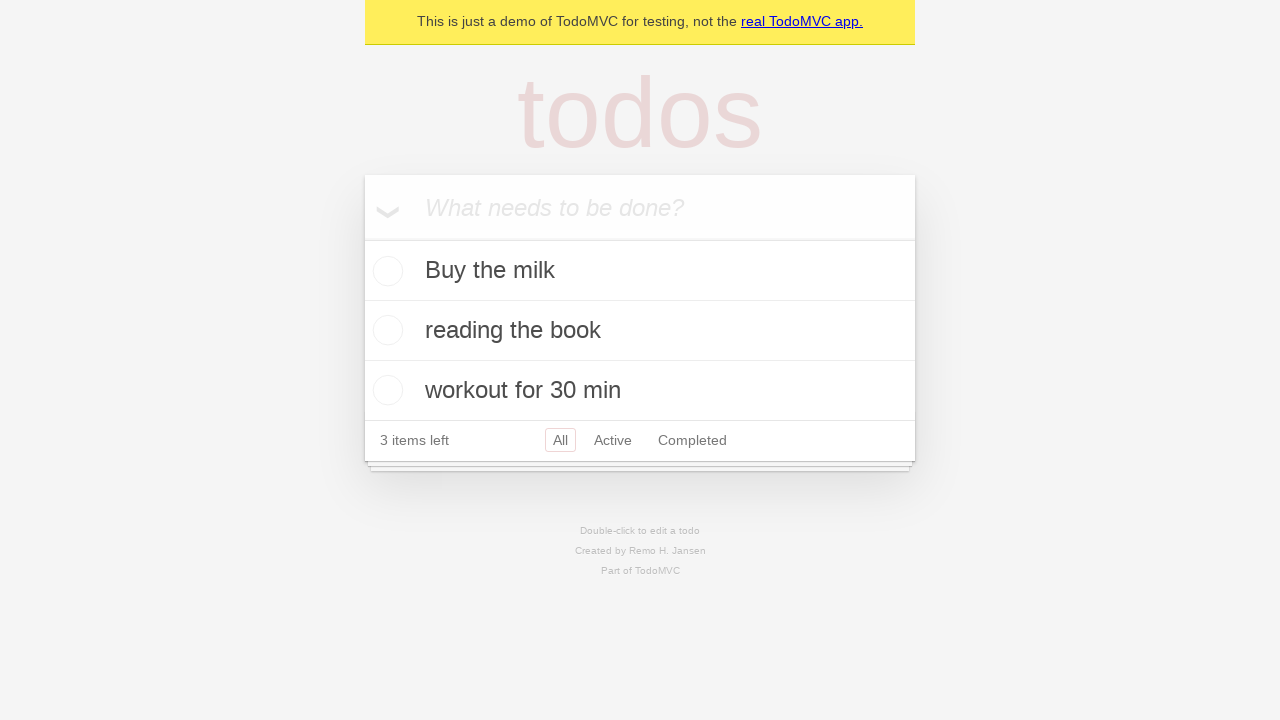

Retrieved count of todo items: 3
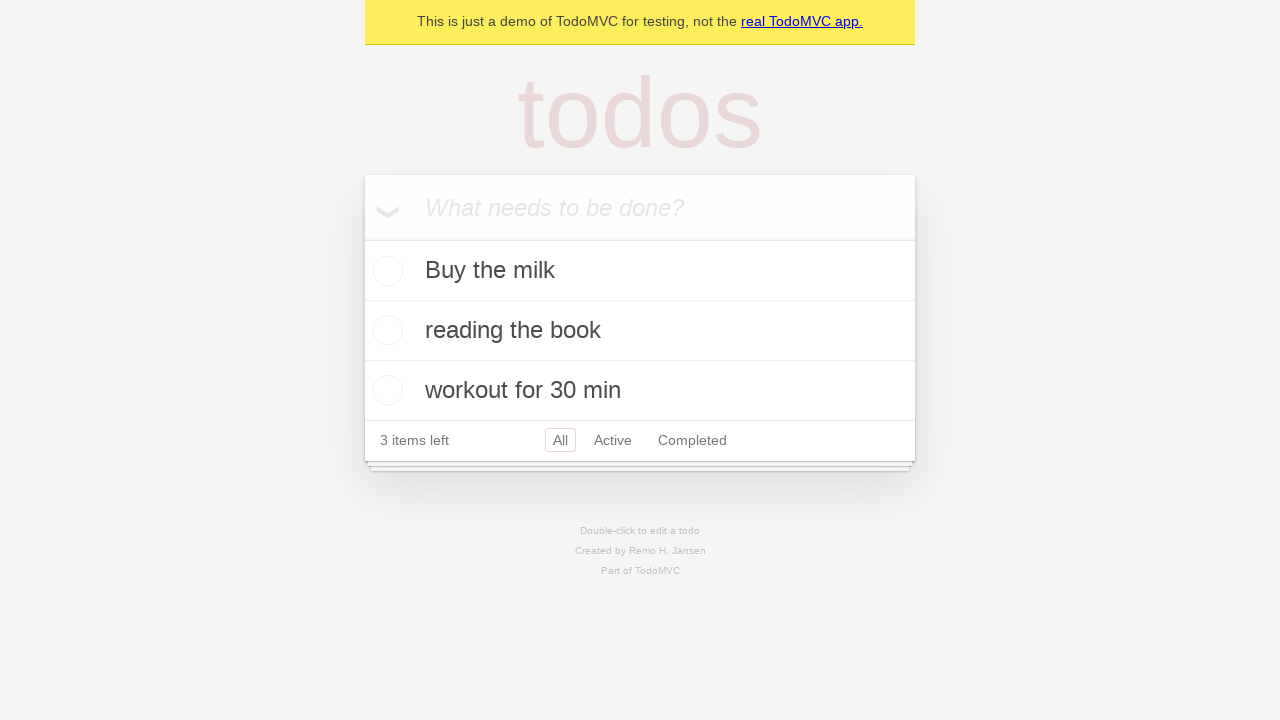

Verified todo item 1: 'Buy the milk'
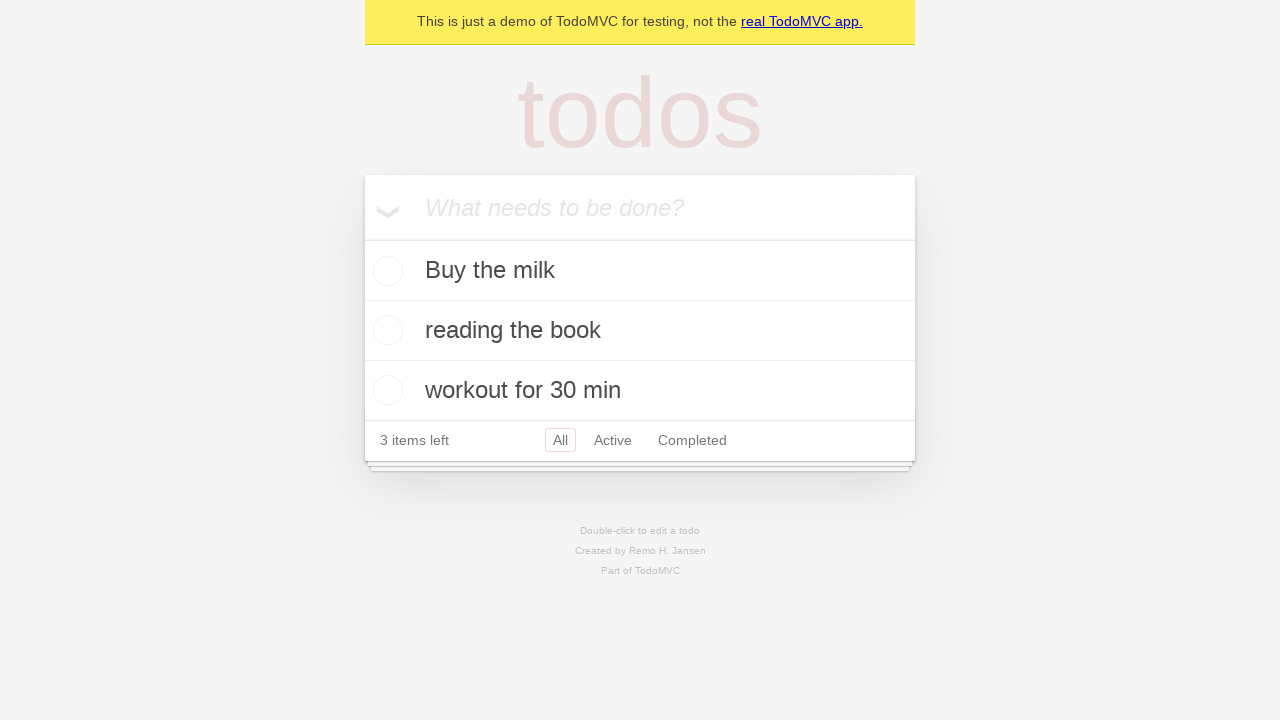

Verified todo item 2: 'reading the book'
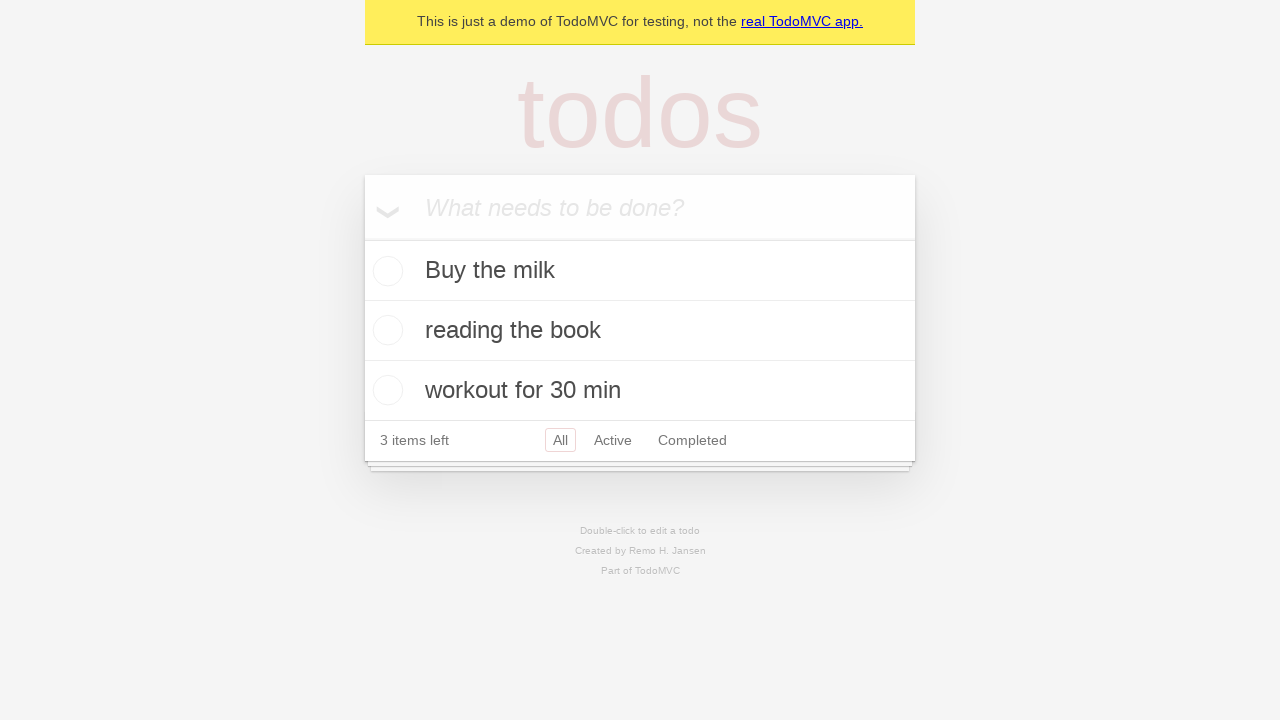

Verified todo item 3: 'workout for 30 min'
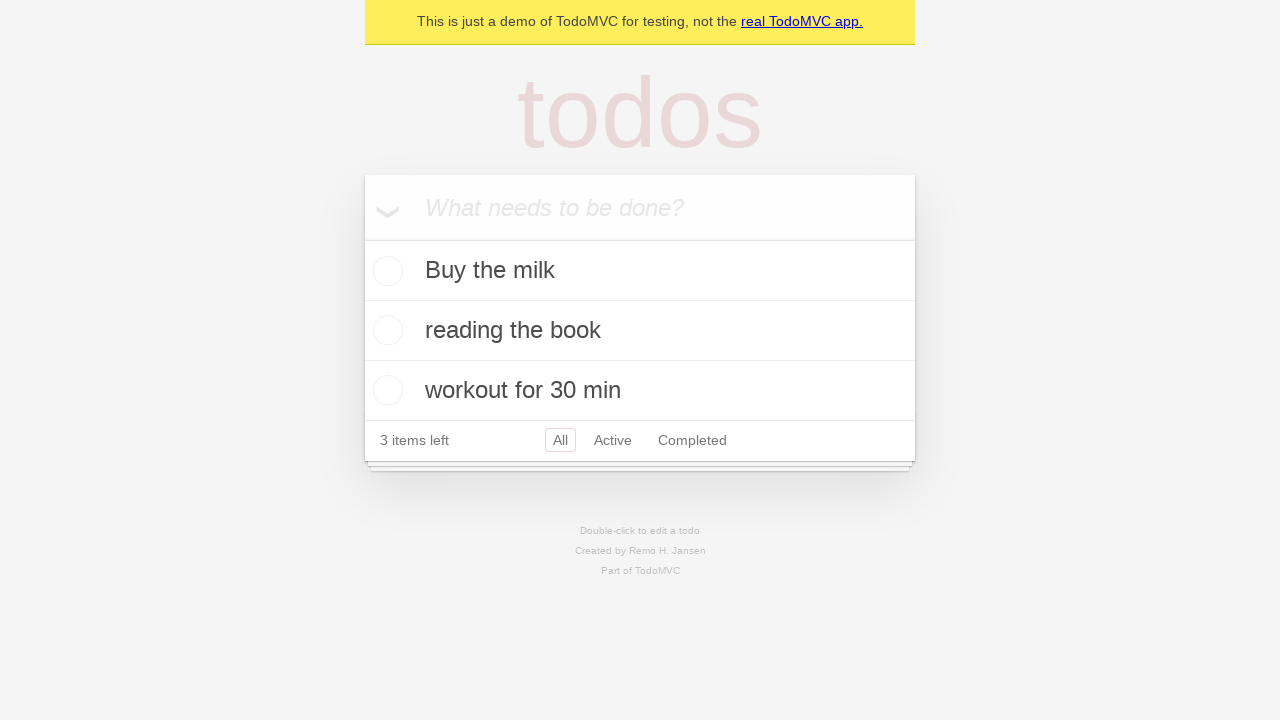

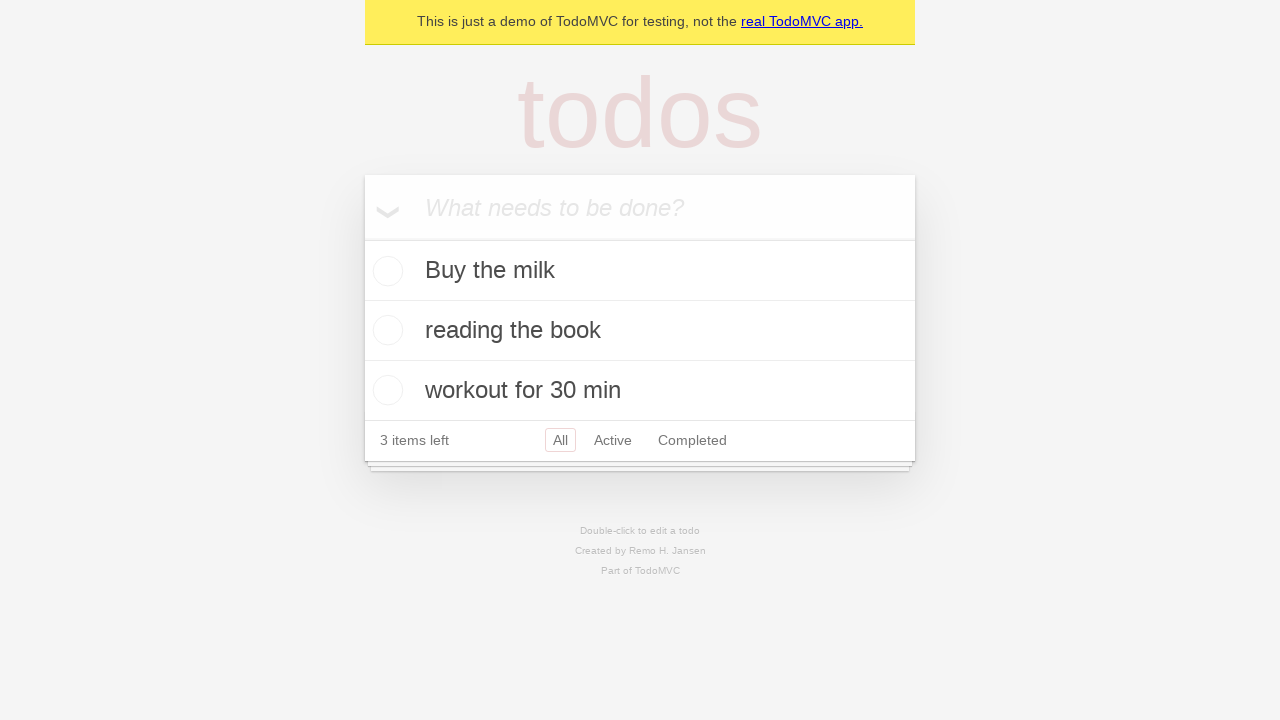